Navigates to a dropdown practice page and waits for the page to load. The original script only opens the page without performing any additional interactions.

Starting URL: https://rahulshettyacademy.com/dropdownsPractise/

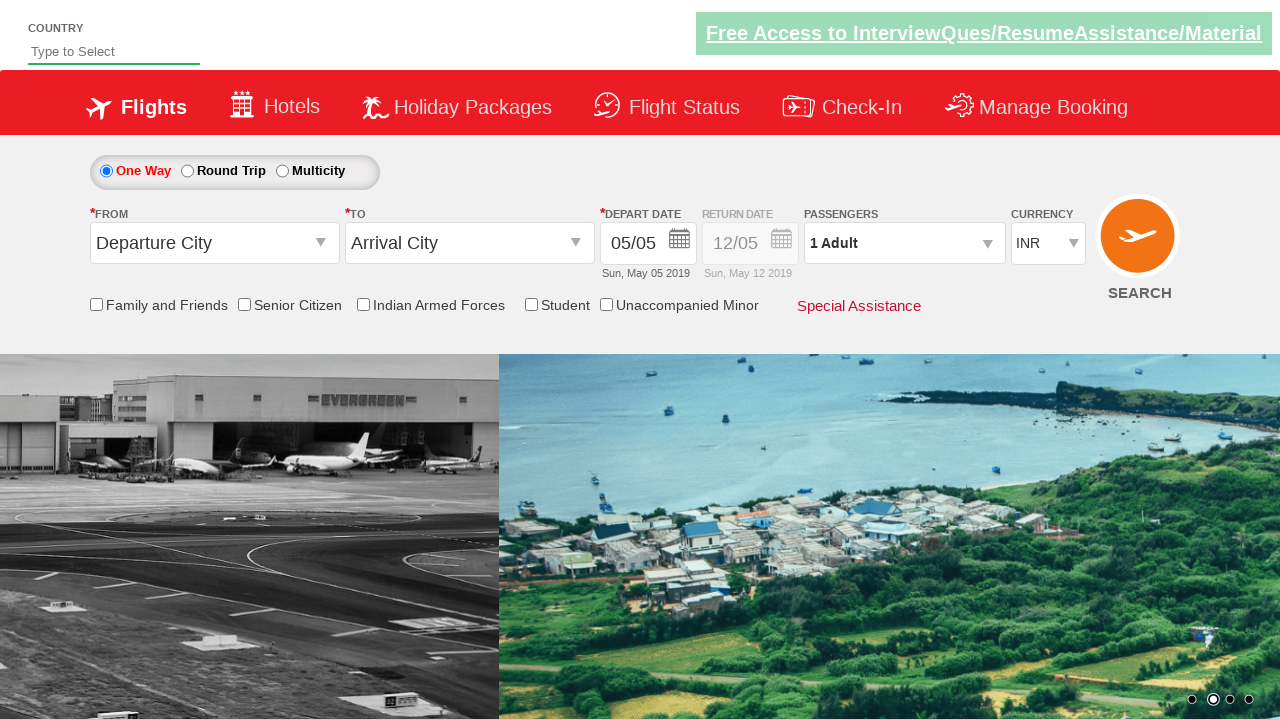

Waited for dropdown practice page to load (domcontentloaded)
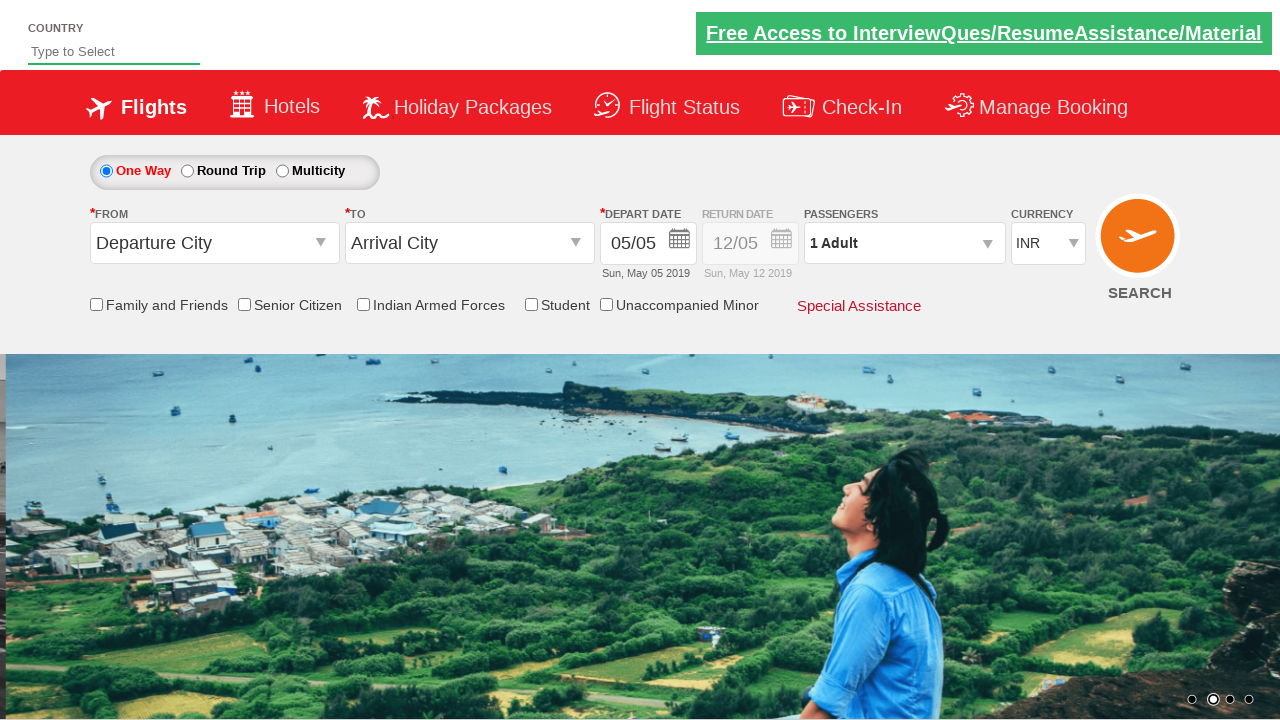

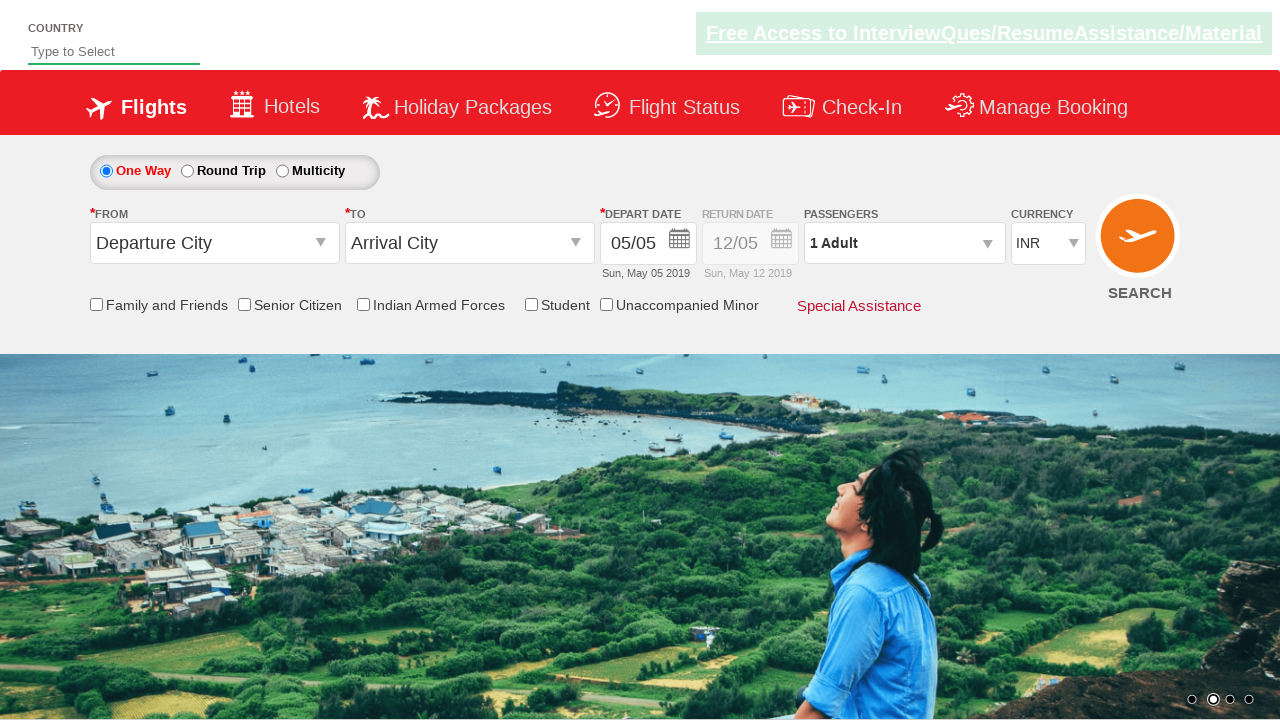